Tests a slow calculator web application by performing a simple addition (1 + 3) and verifying the result equals 4

Starting URL: https://bonigarcia.dev/selenium-webdriver-java/slow-calculator.html

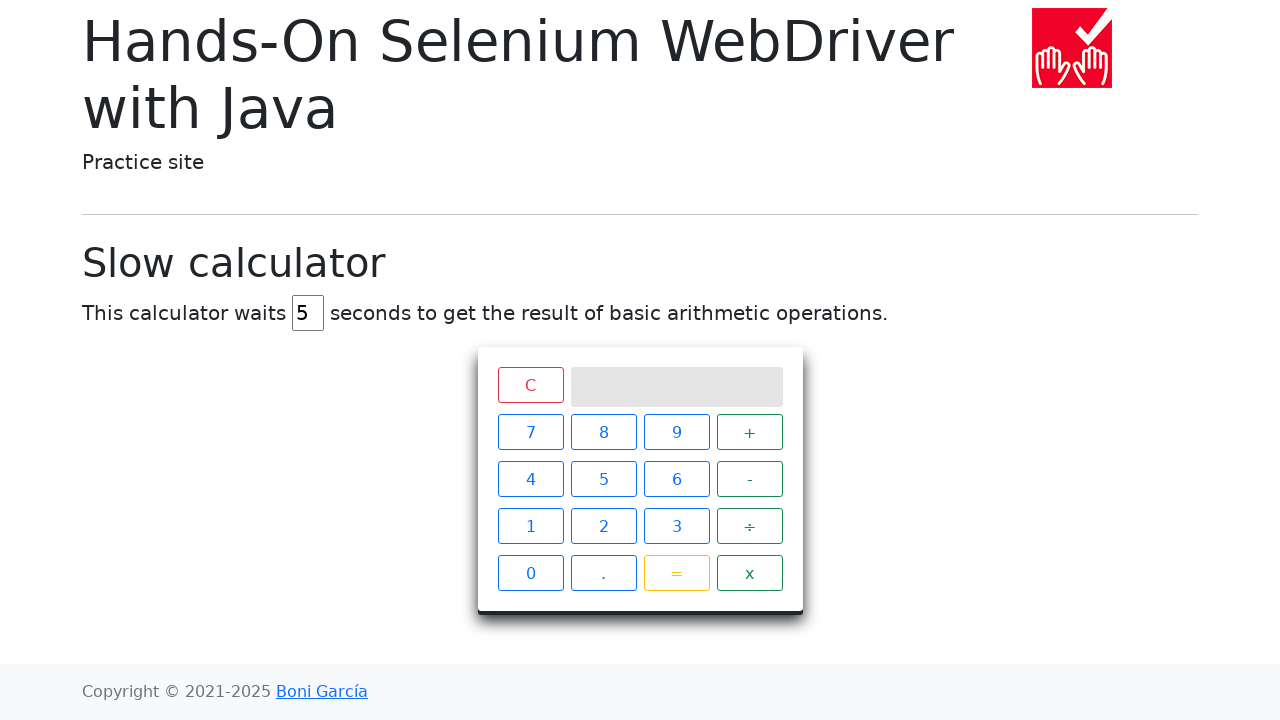

Clicked number 1 on calculator at (530, 526) on xpath=//span[text()='1']
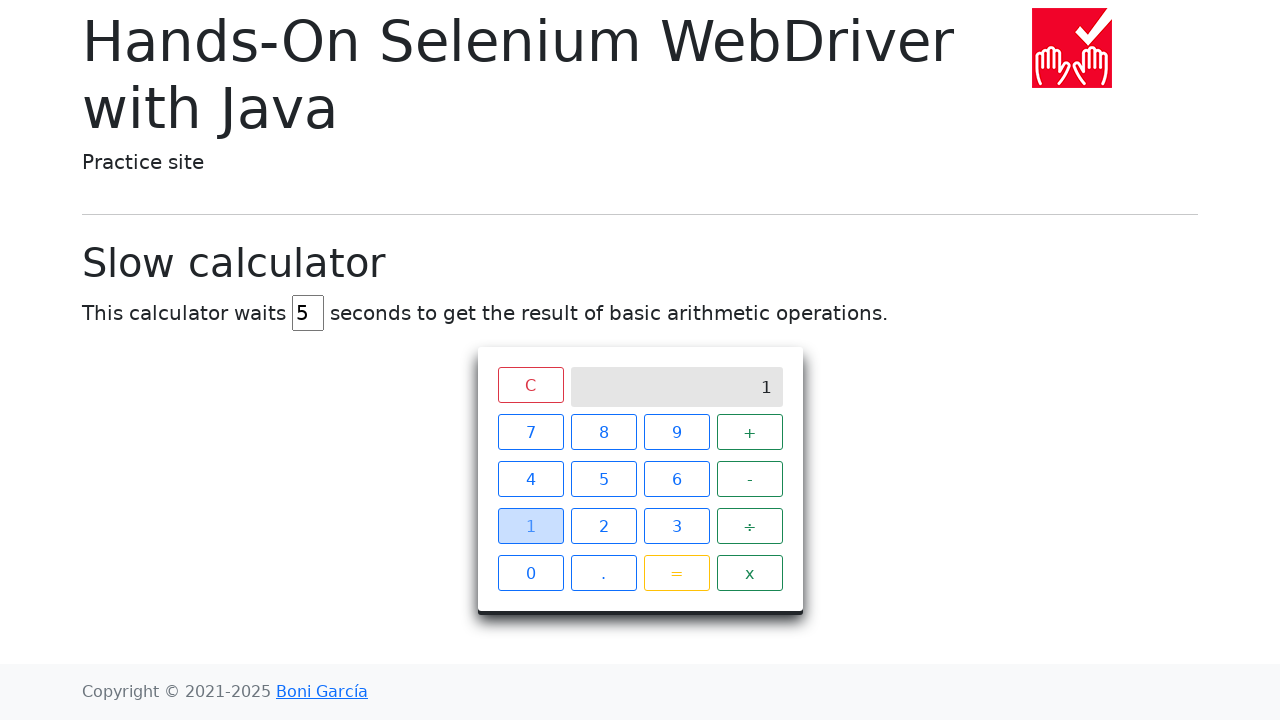

Clicked plus operator on calculator at (750, 432) on xpath=//span[text()='+']
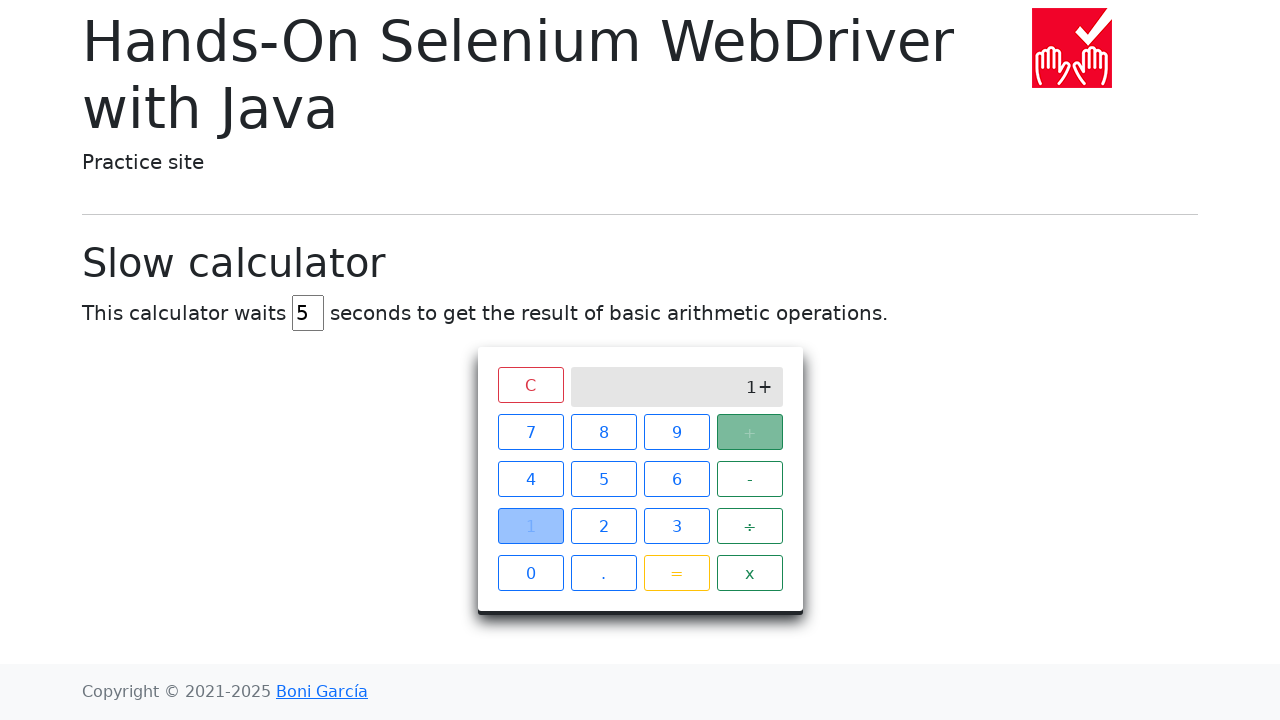

Clicked number 3 on calculator at (676, 526) on xpath=//span[text()='3']
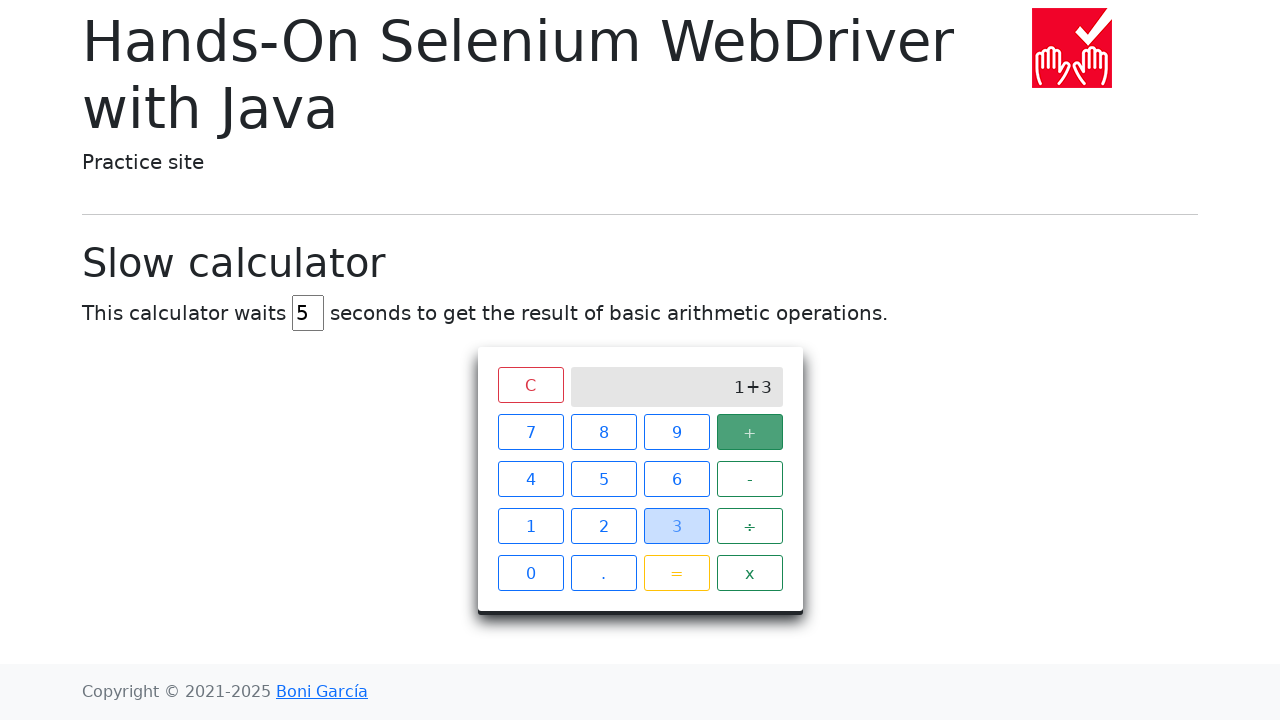

Clicked equals button to calculate result at (676, 573) on xpath=//span[text()='=']
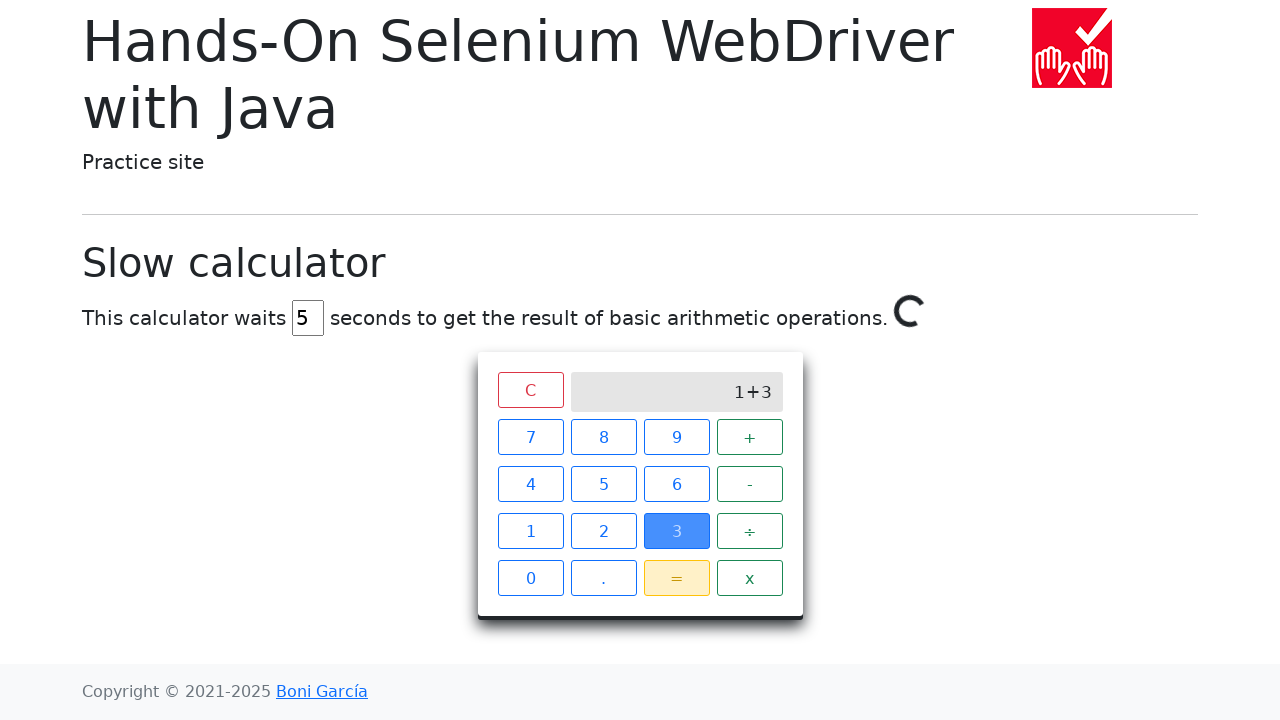

Calculator result verified as 4
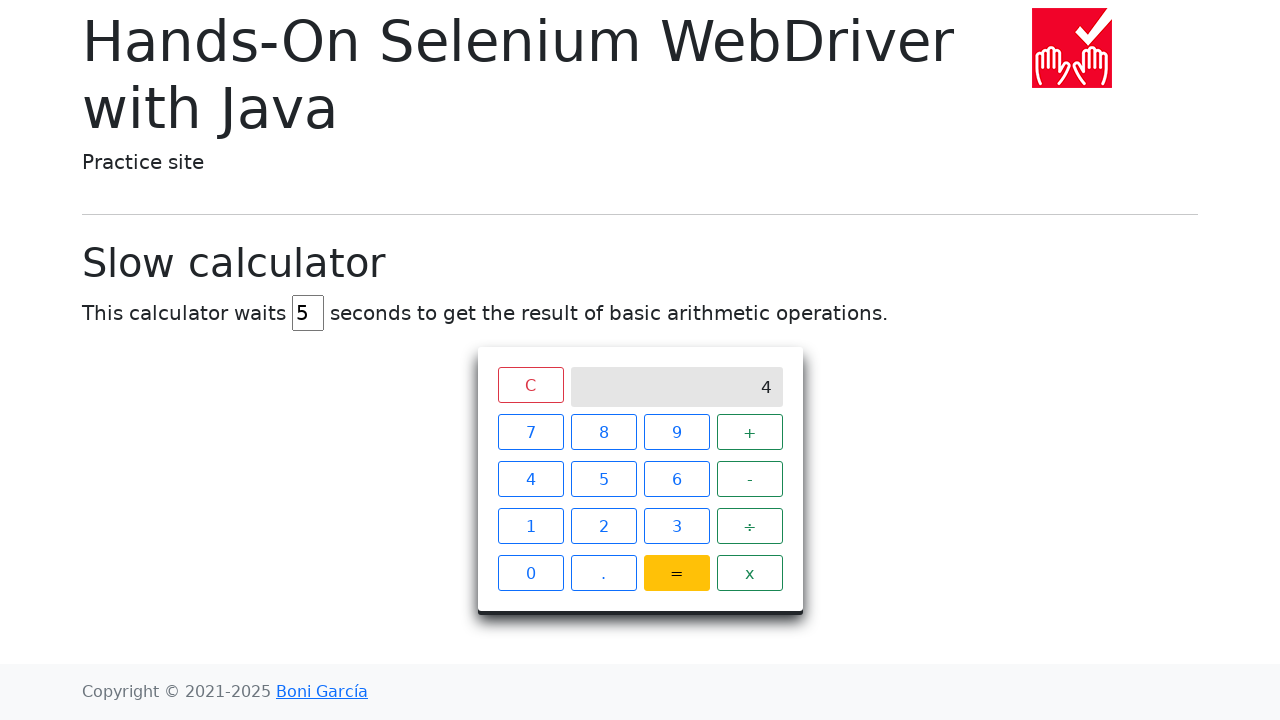

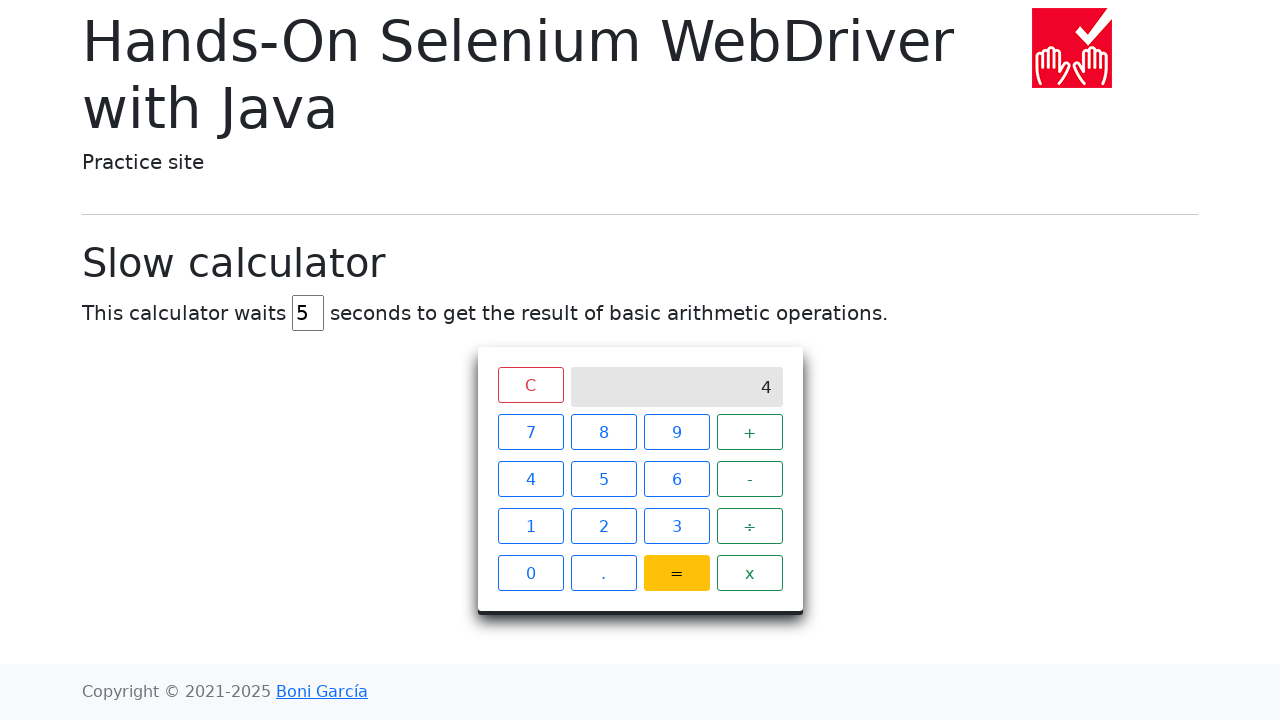